Tests adding todo items by filling the input and pressing Enter, then verifies the items appear in the list

Starting URL: https://demo.playwright.dev/todomvc

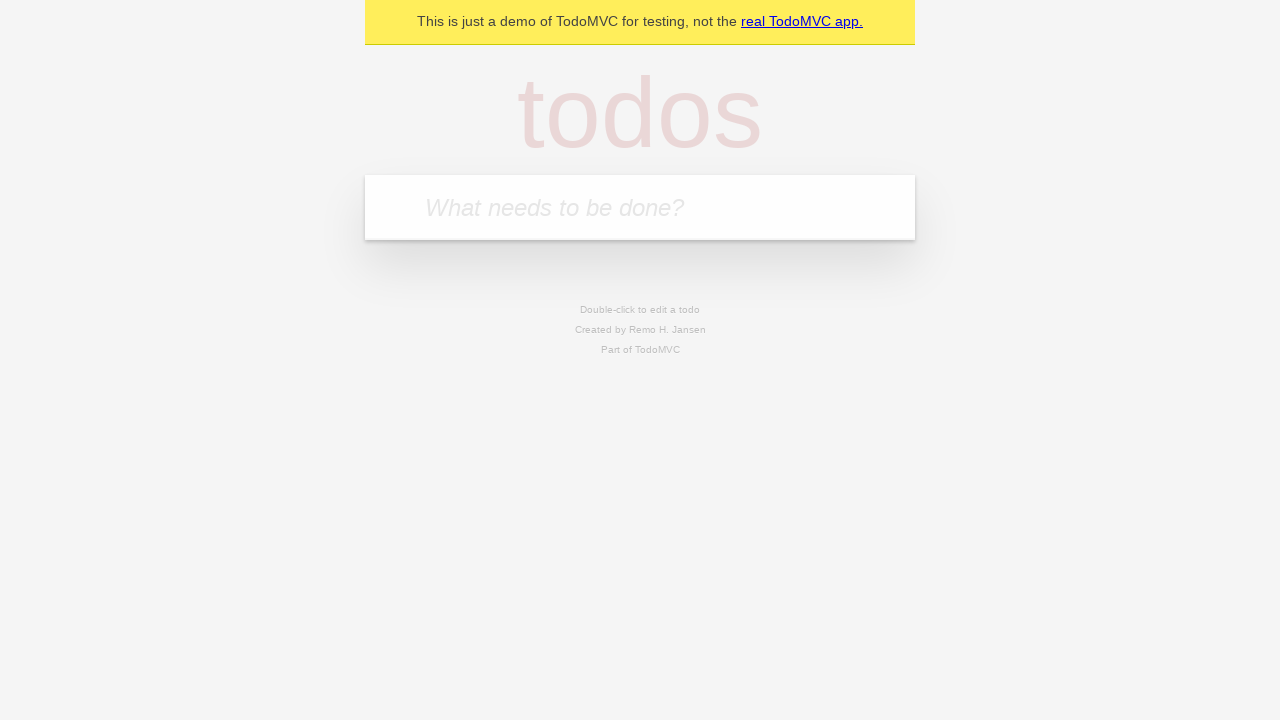

Located todo input field by placeholder text
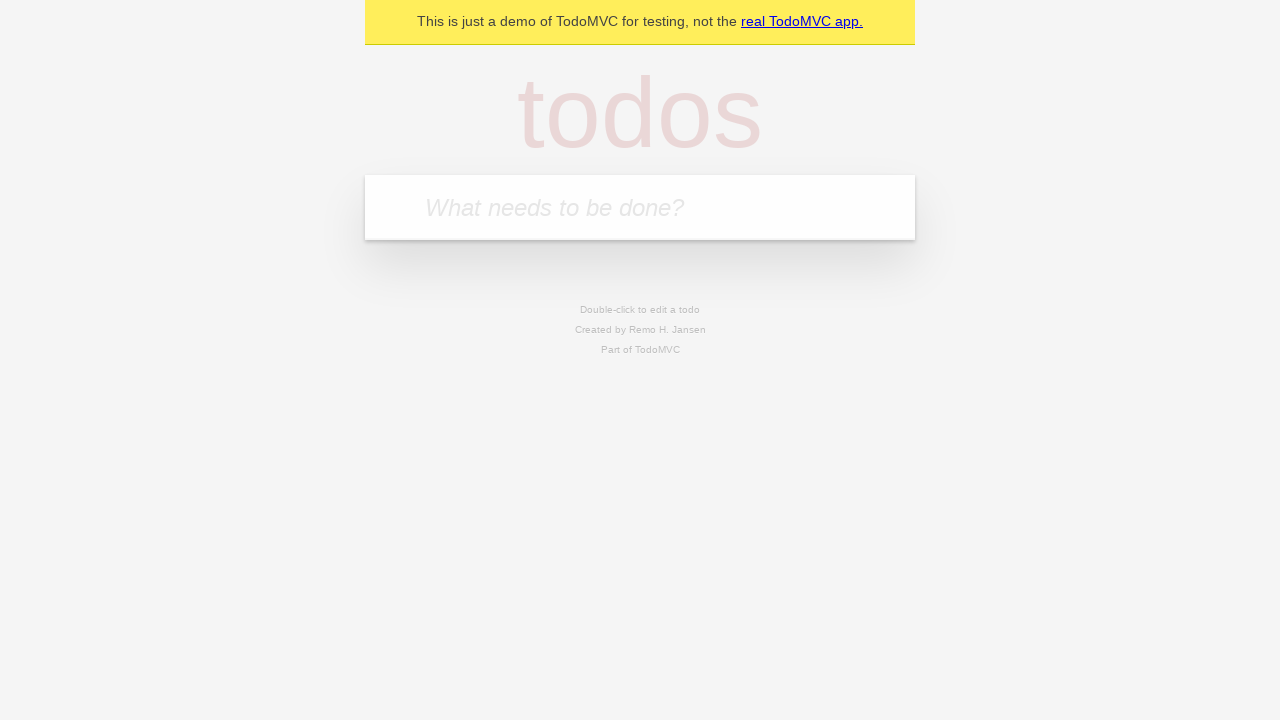

Filled todo input with 'buy some cheese' on internal:attr=[placeholder="What needs to be done?"i]
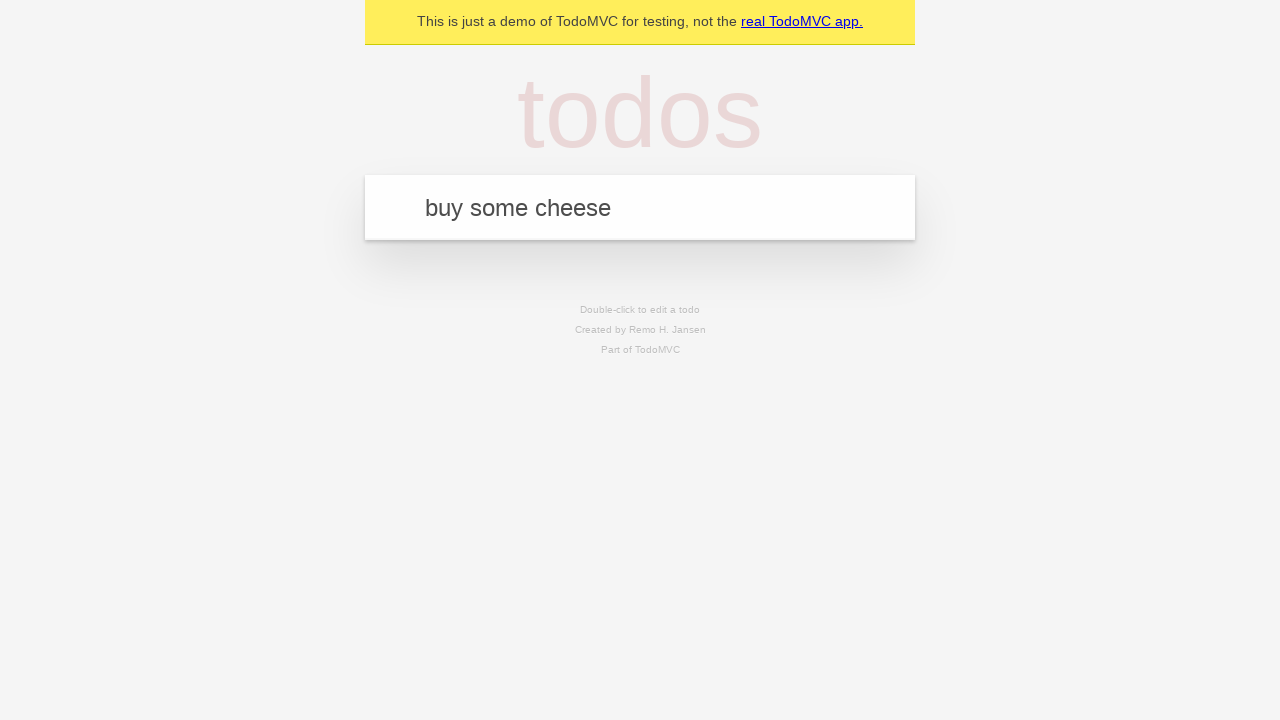

Pressed Enter to create first todo item on internal:attr=[placeholder="What needs to be done?"i]
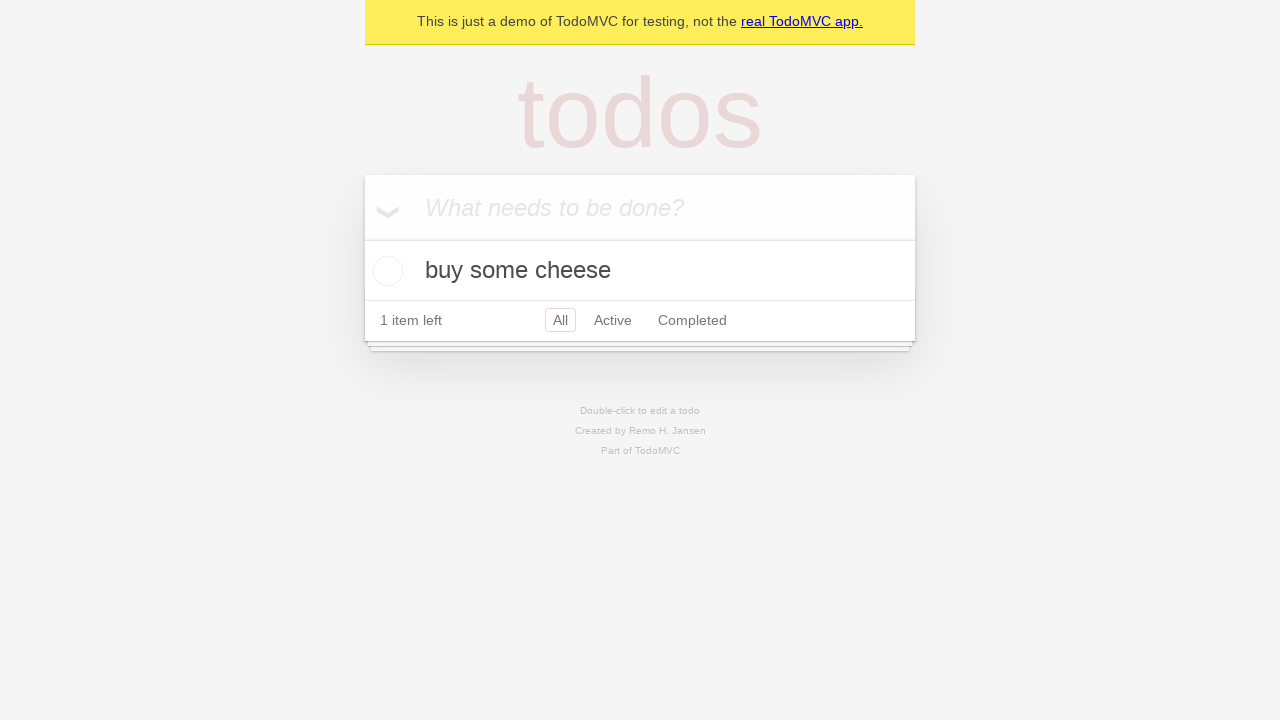

First todo item appeared in the list
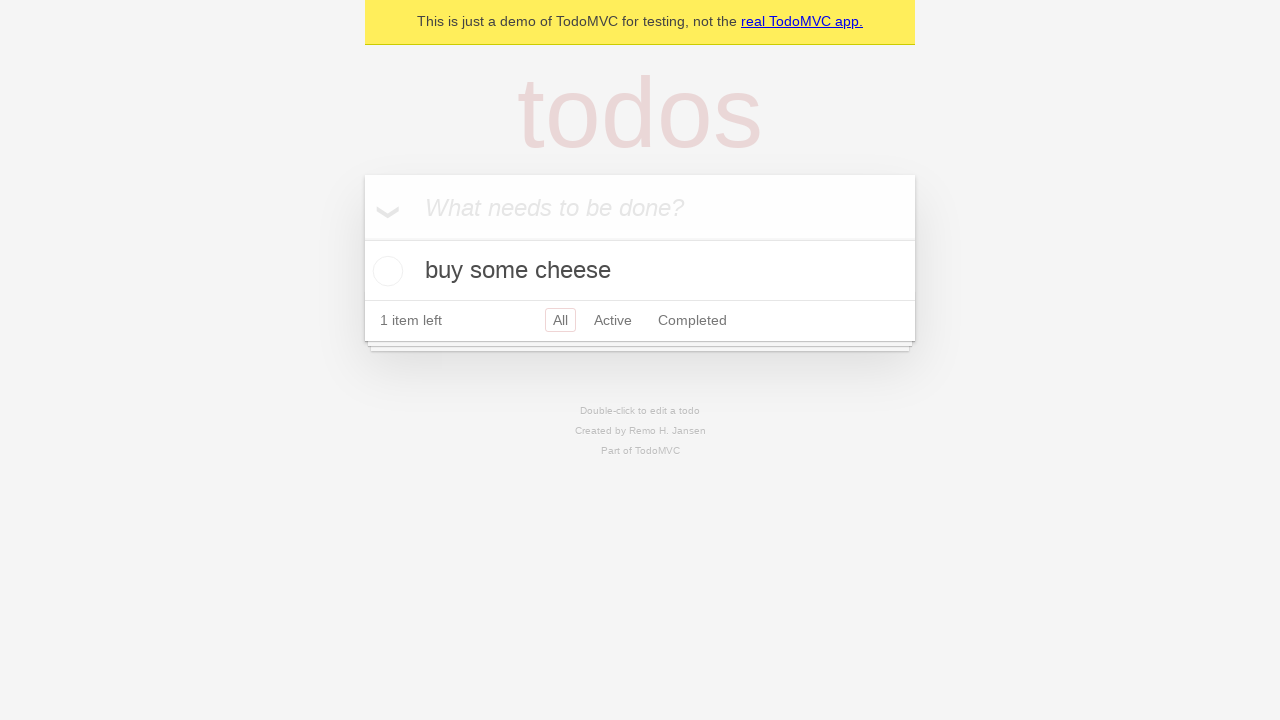

Filled todo input with 'feed the cat' on internal:attr=[placeholder="What needs to be done?"i]
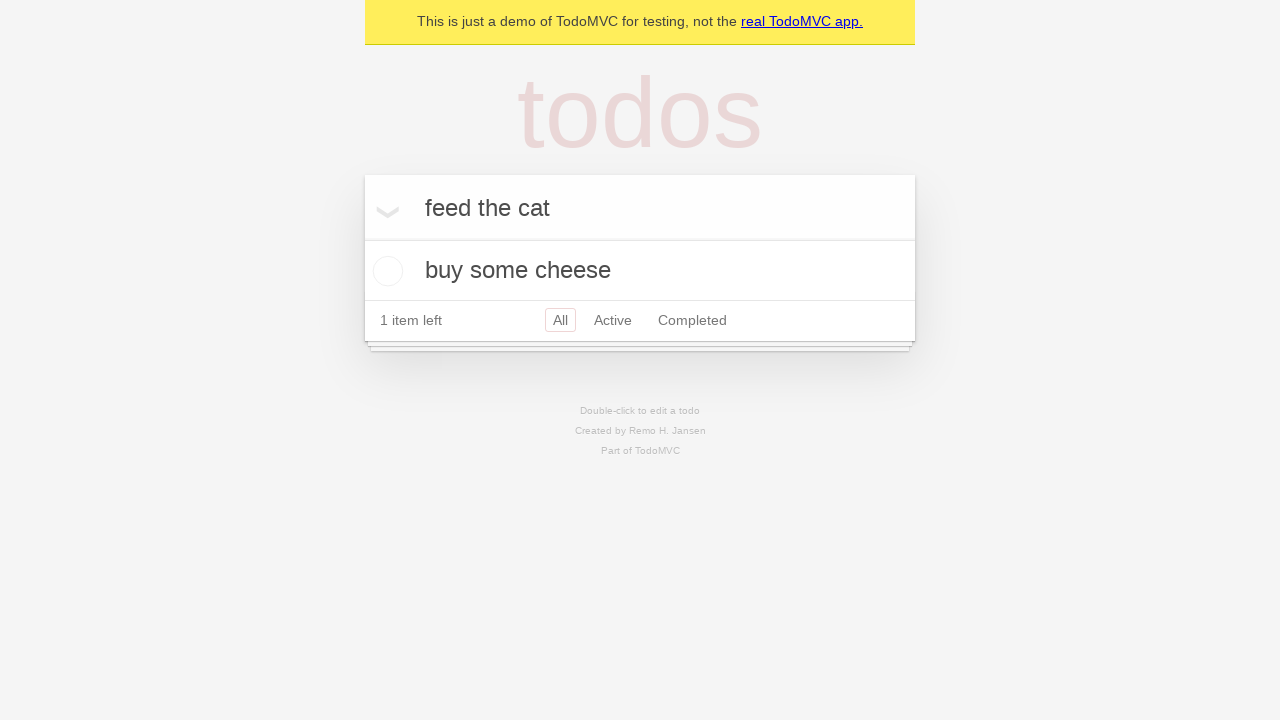

Pressed Enter to create second todo item on internal:attr=[placeholder="What needs to be done?"i]
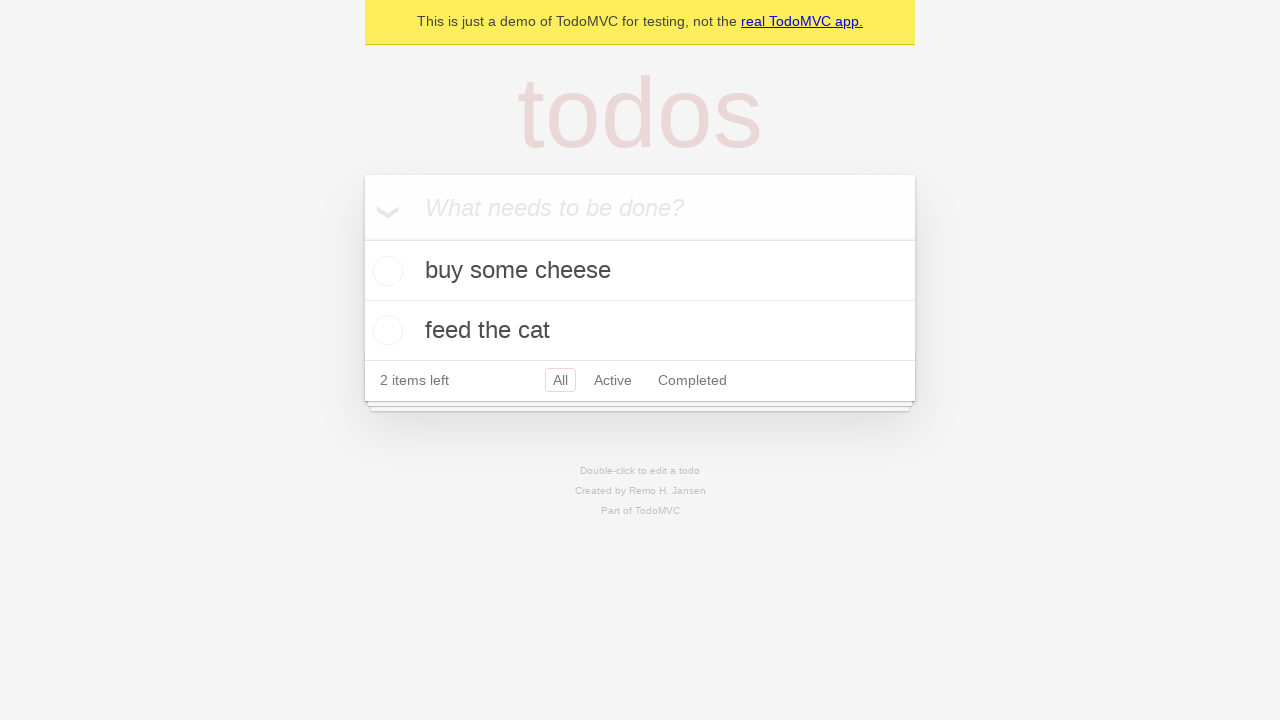

Verified both todo items are now present in the list
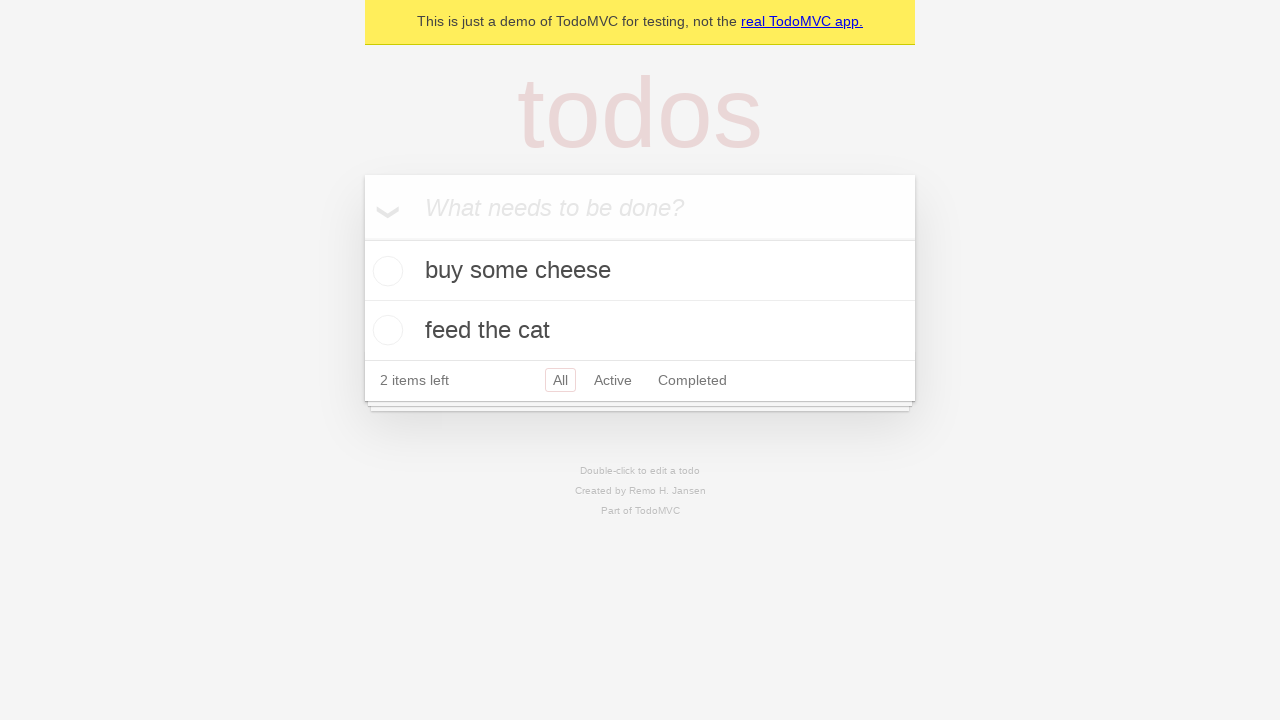

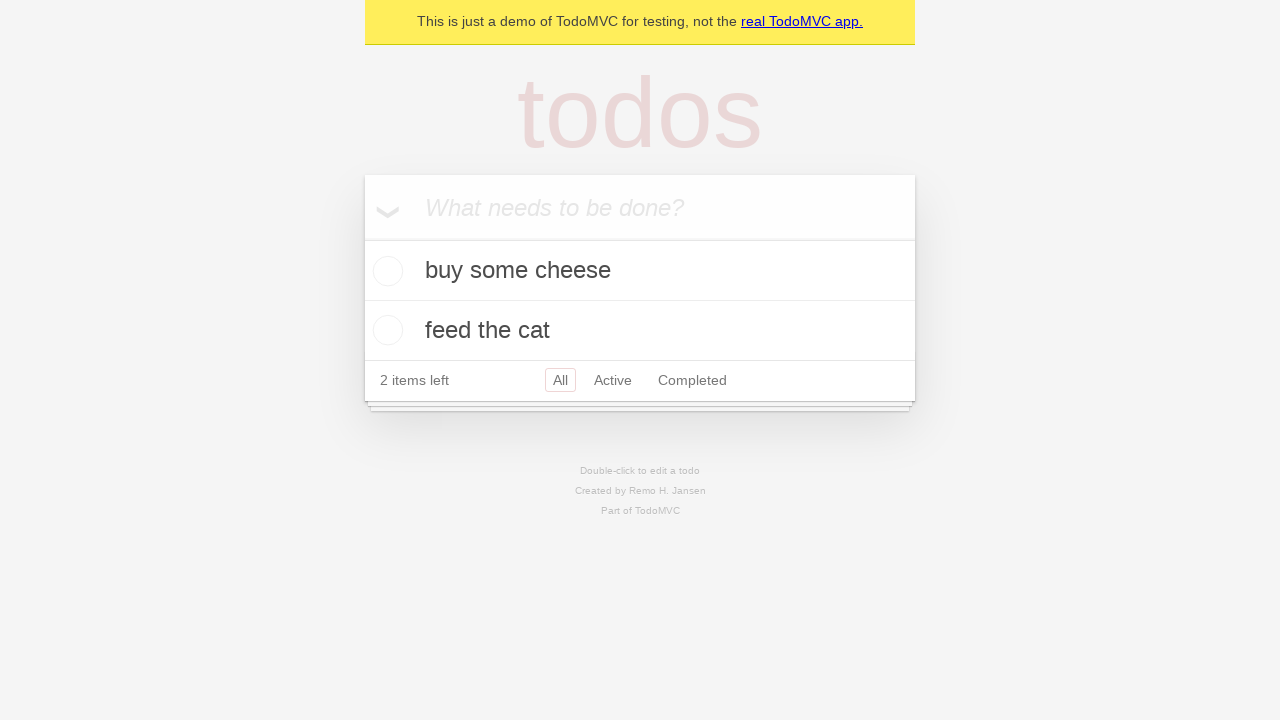